Navigates to the GlobalsQA demo site and scrolls down the page by 500 pixels to view content below the fold.

Starting URL: https://www.globalsqa.com/demo-site/

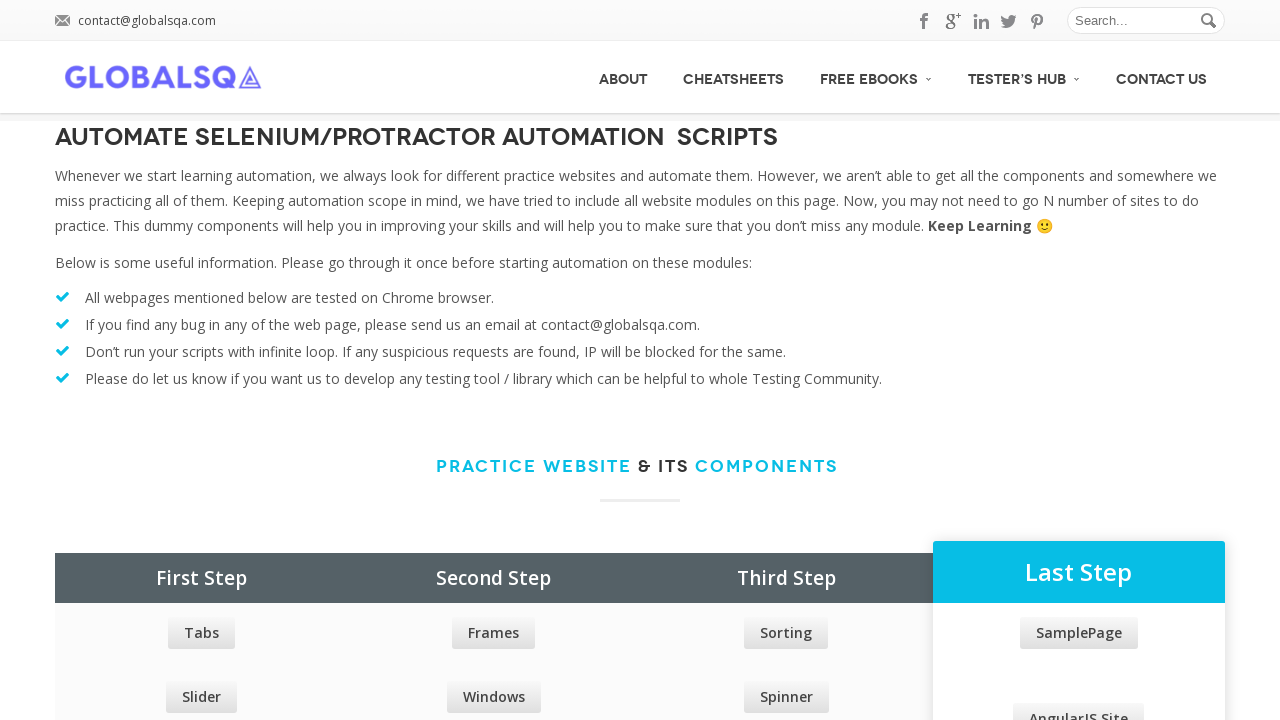

Navigated to GlobalsQA demo site
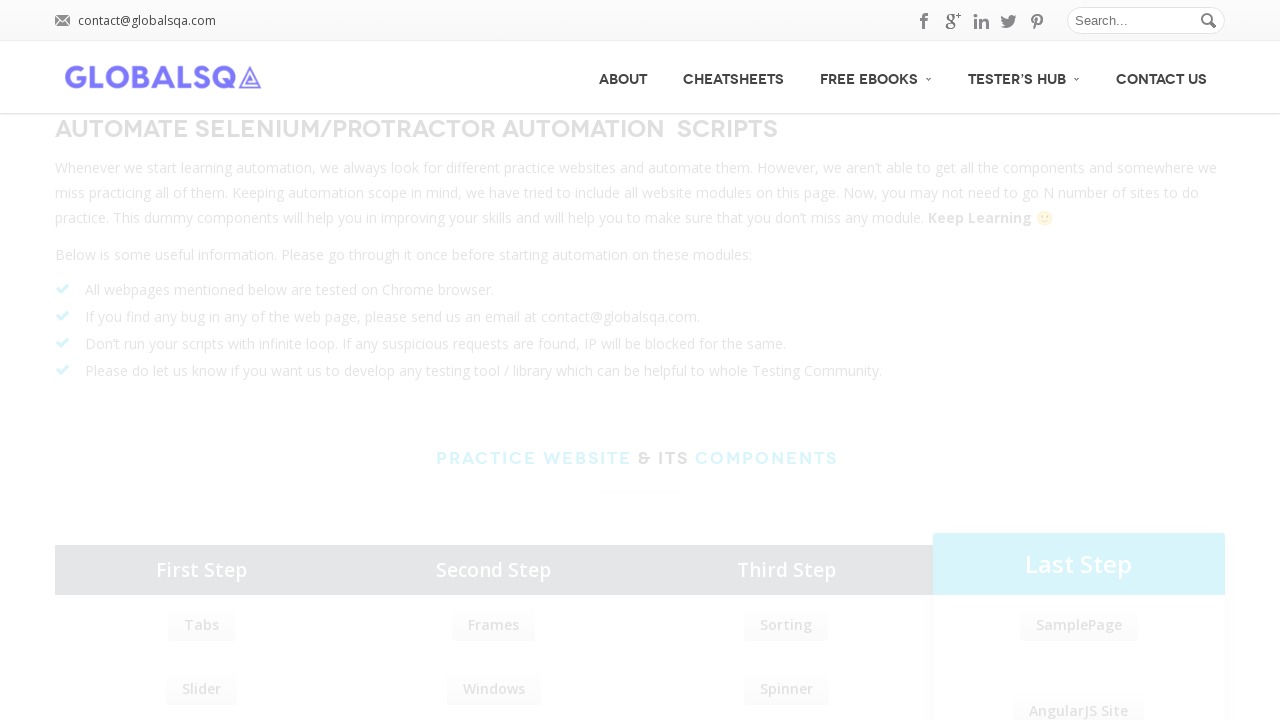

Scrolled down the page by 500 pixels to view content below the fold
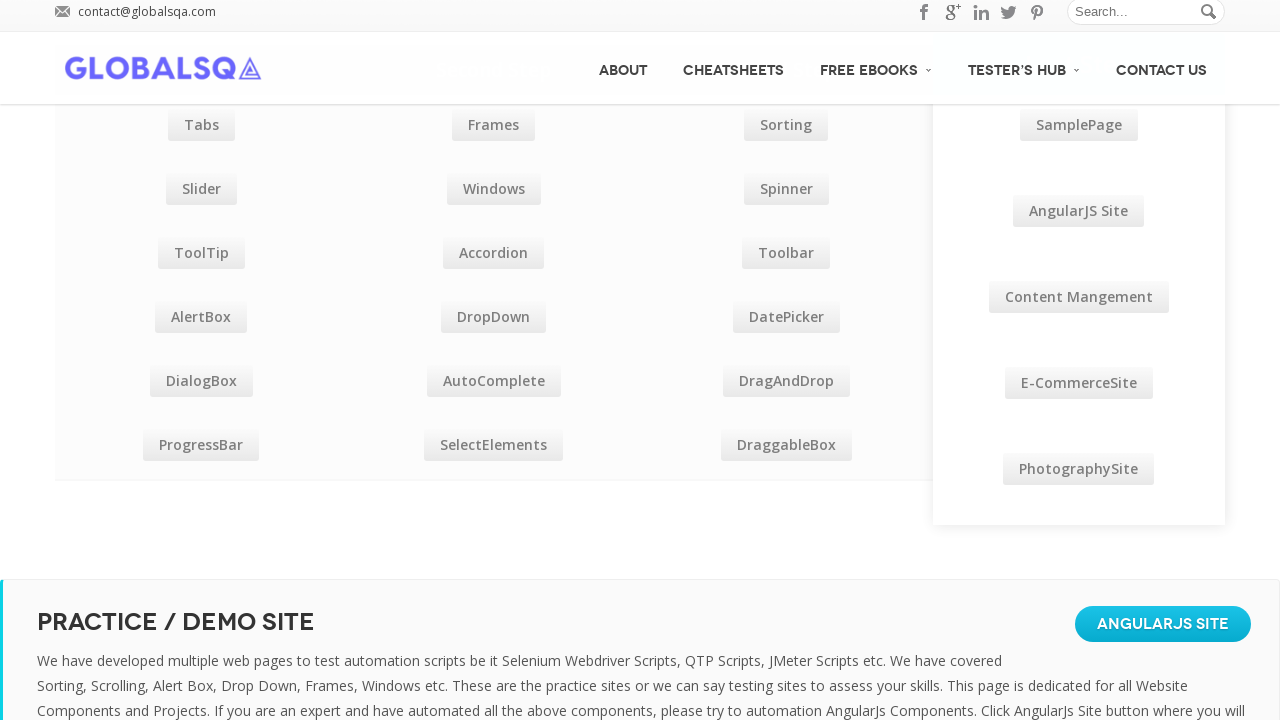

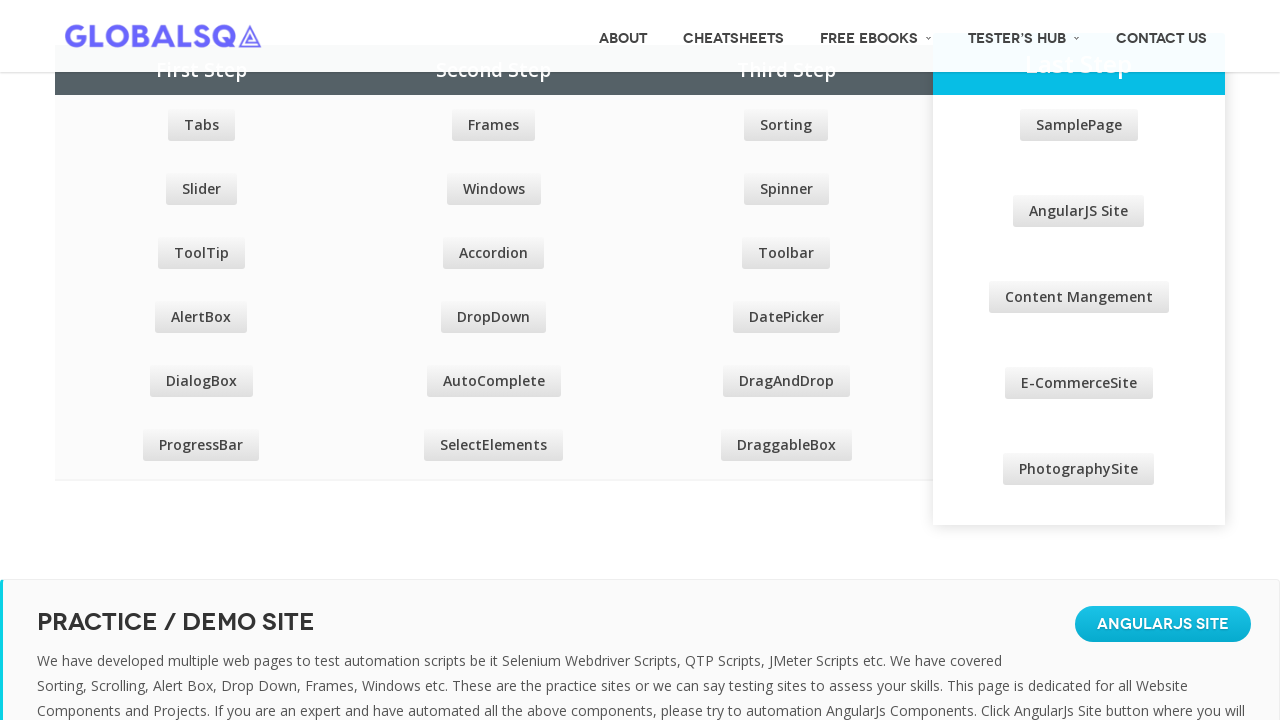